Tests drag and drop functionality by dragging an element from one location and dropping it onto another element within an iframe

Starting URL: https://jqueryui.com/droppable/

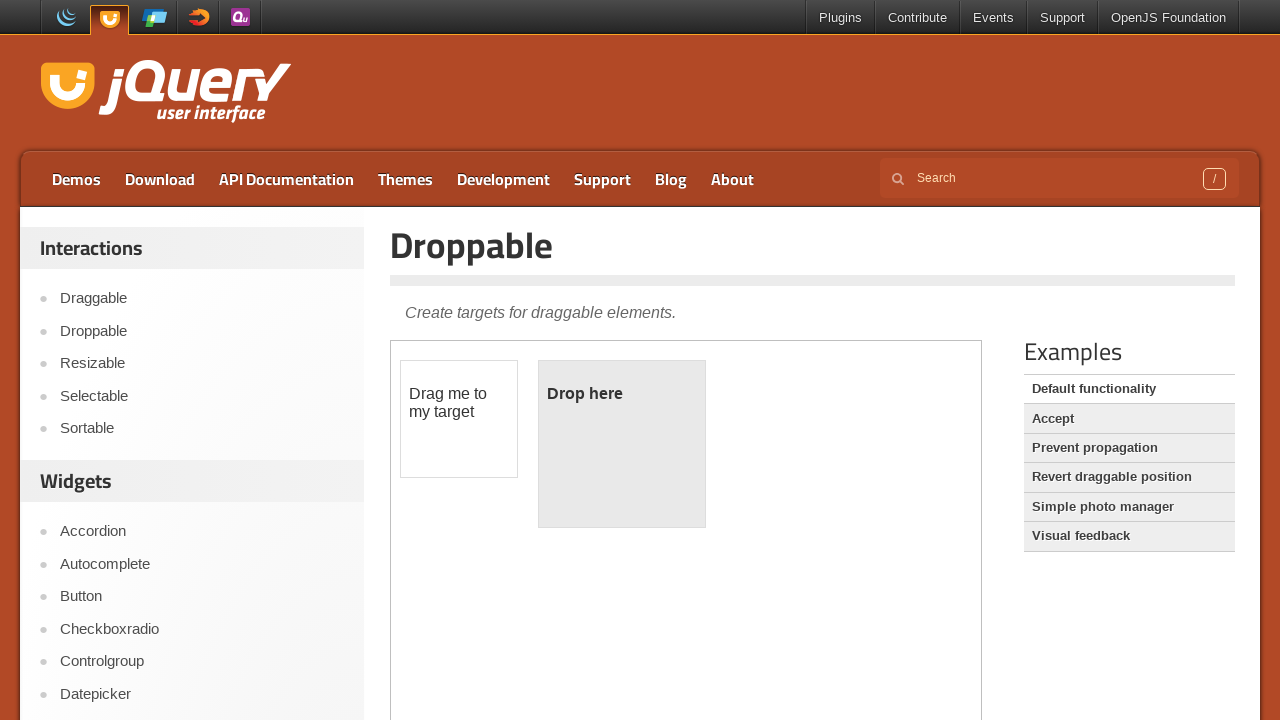

Located the iframe containing the drag and drop demo
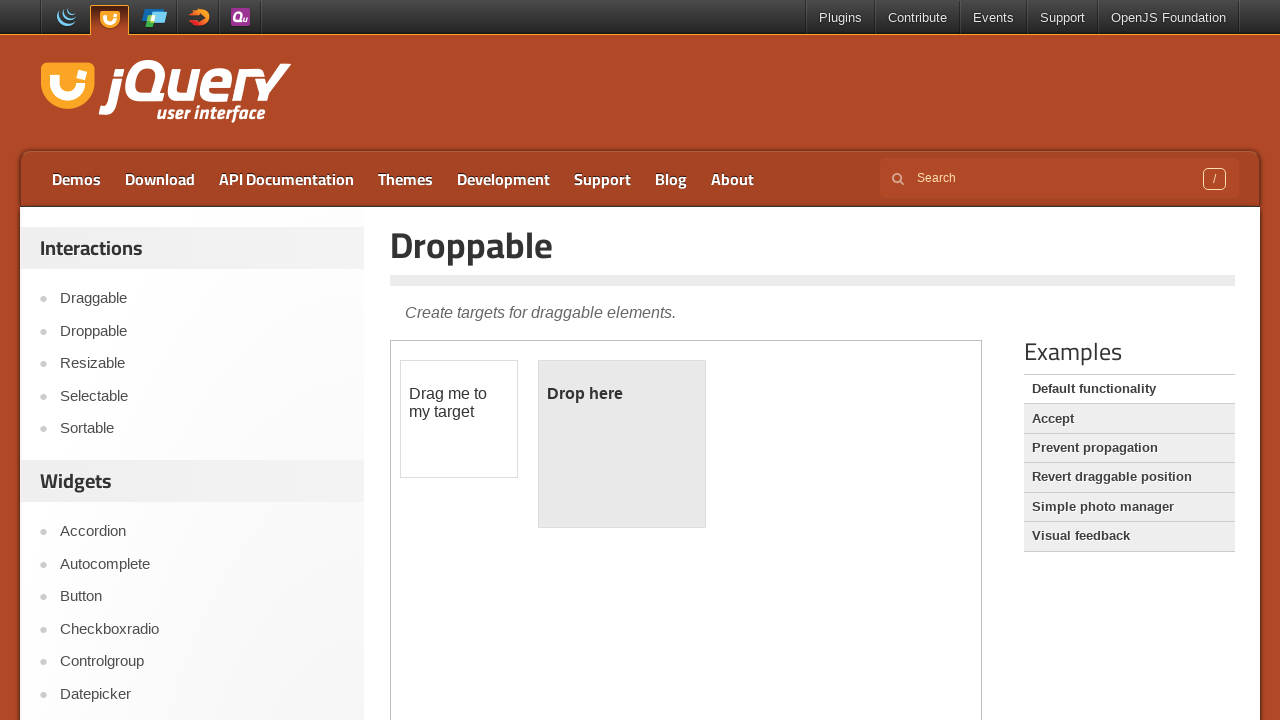

Located the draggable element
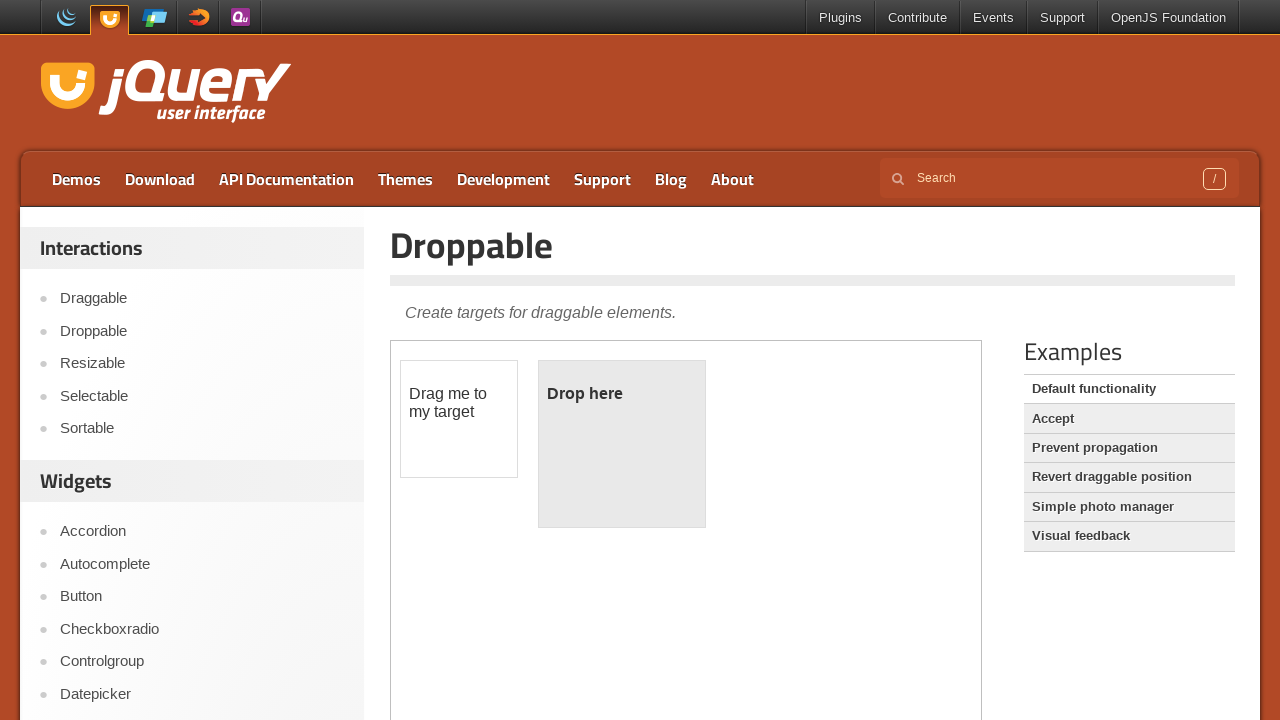

Located the droppable element
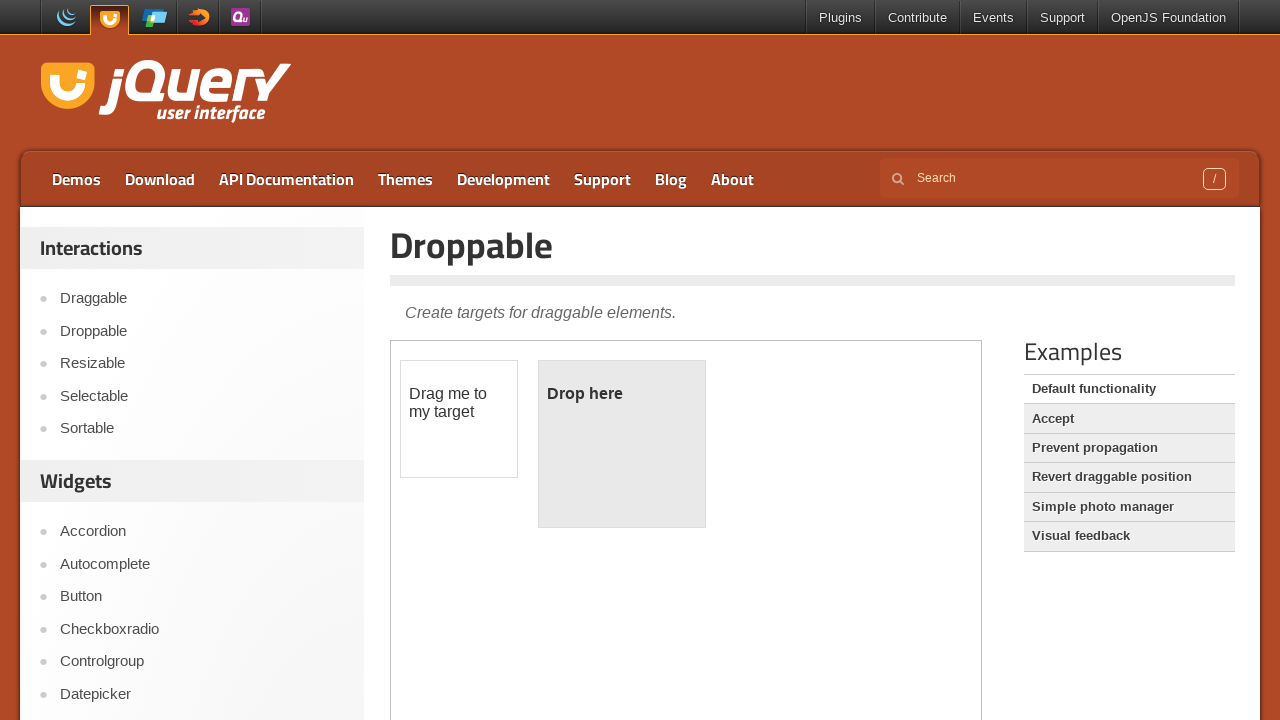

Dragged the draggable element onto the droppable element at (622, 444)
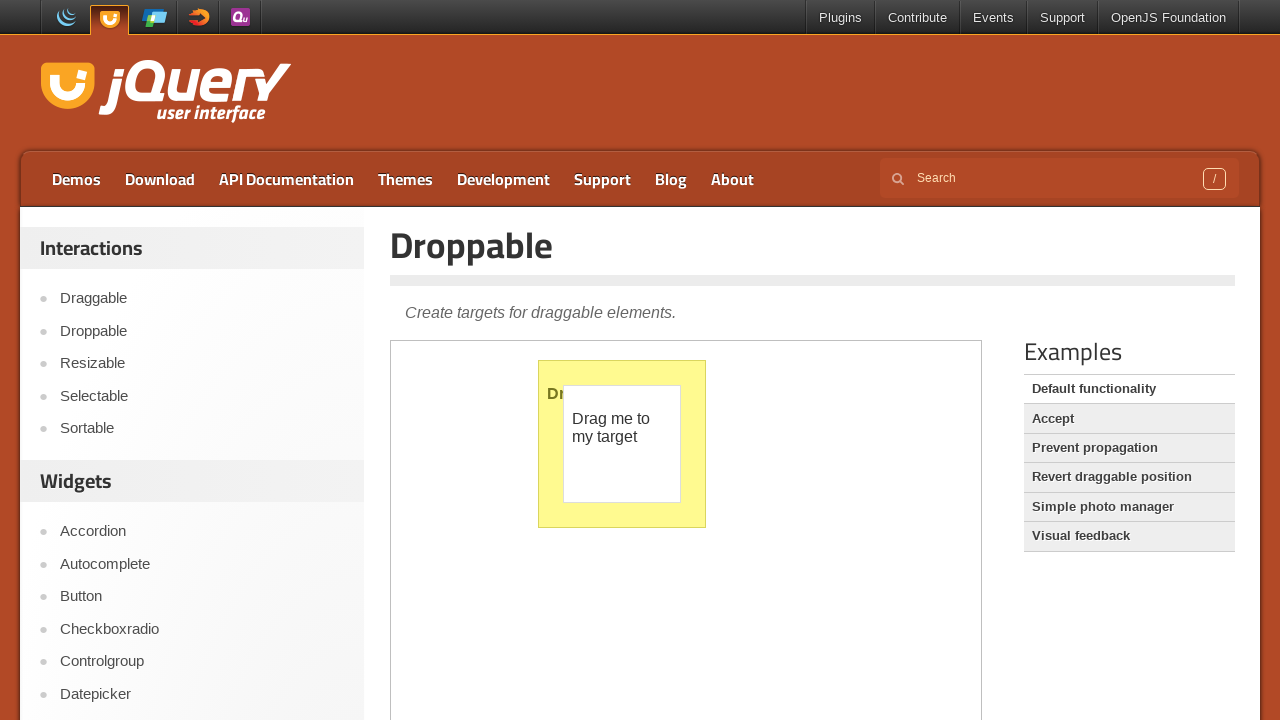

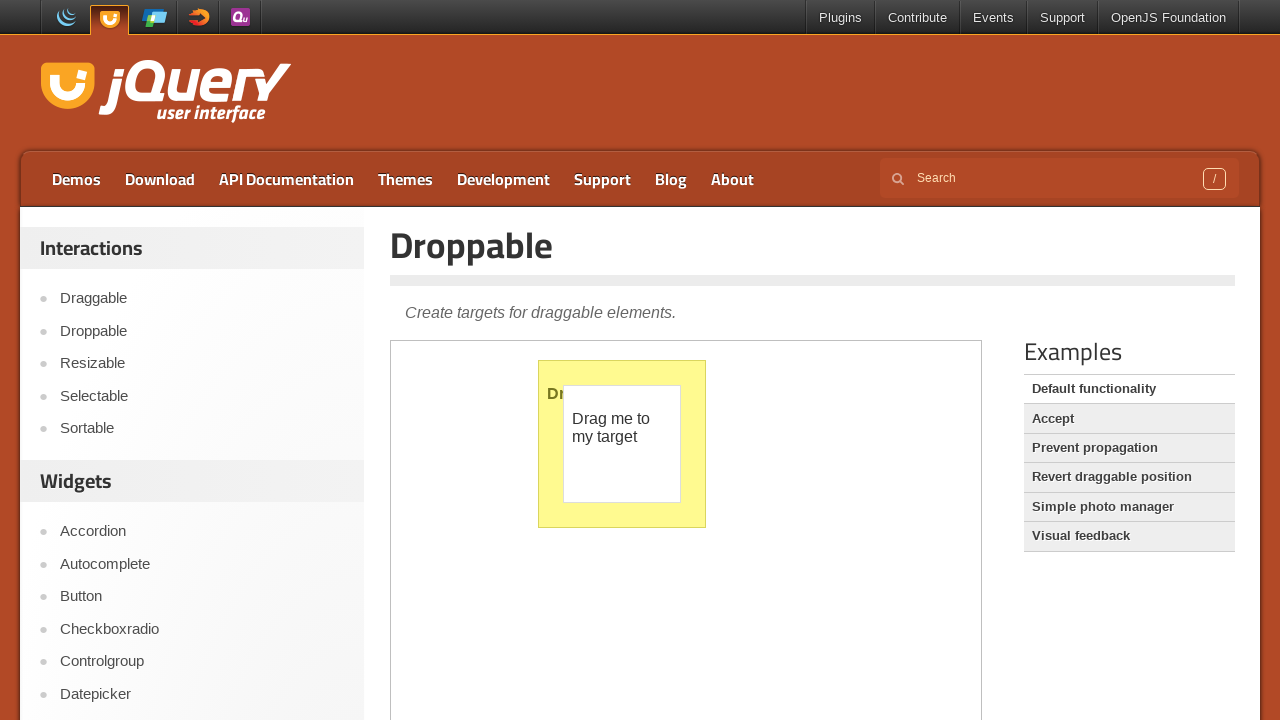